Validates the CSS color of a design element on the LambdaTest e-commerce playground by checking that the computed color matches the expected RGB value.

Starting URL: https://ecommerce-playground.lambdatest.io/index.php?

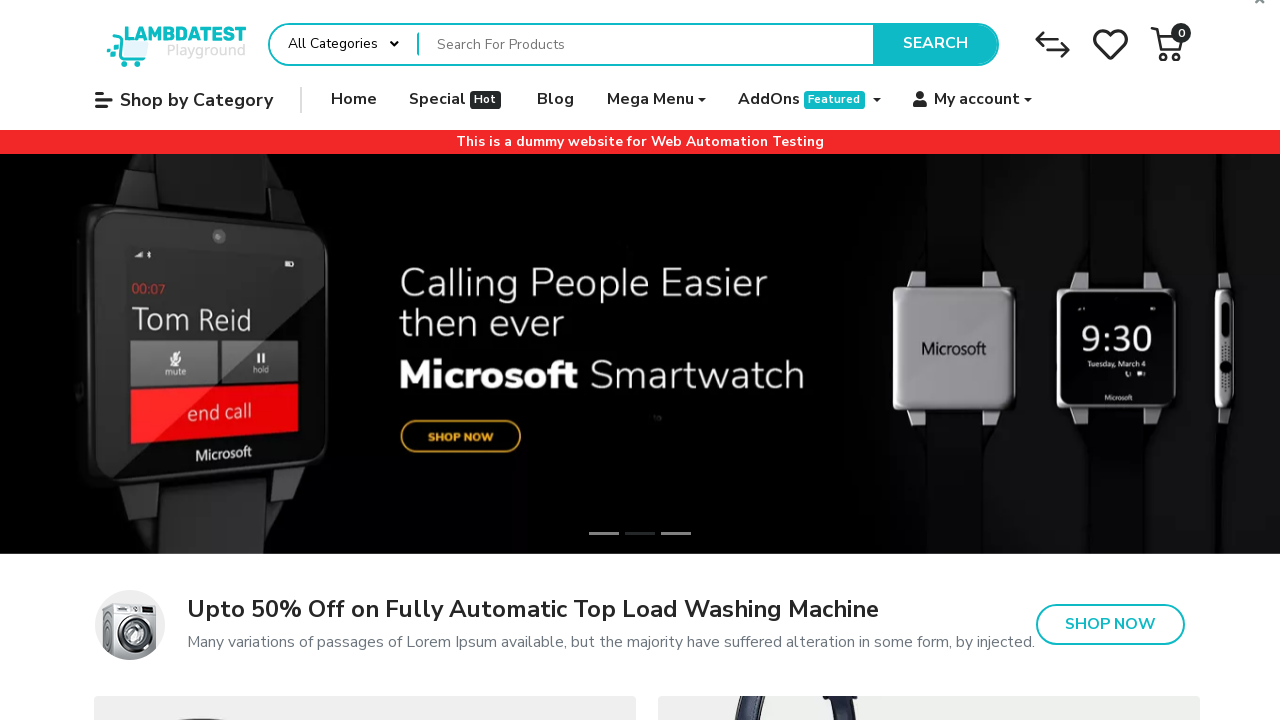

Located design element using XPath selector
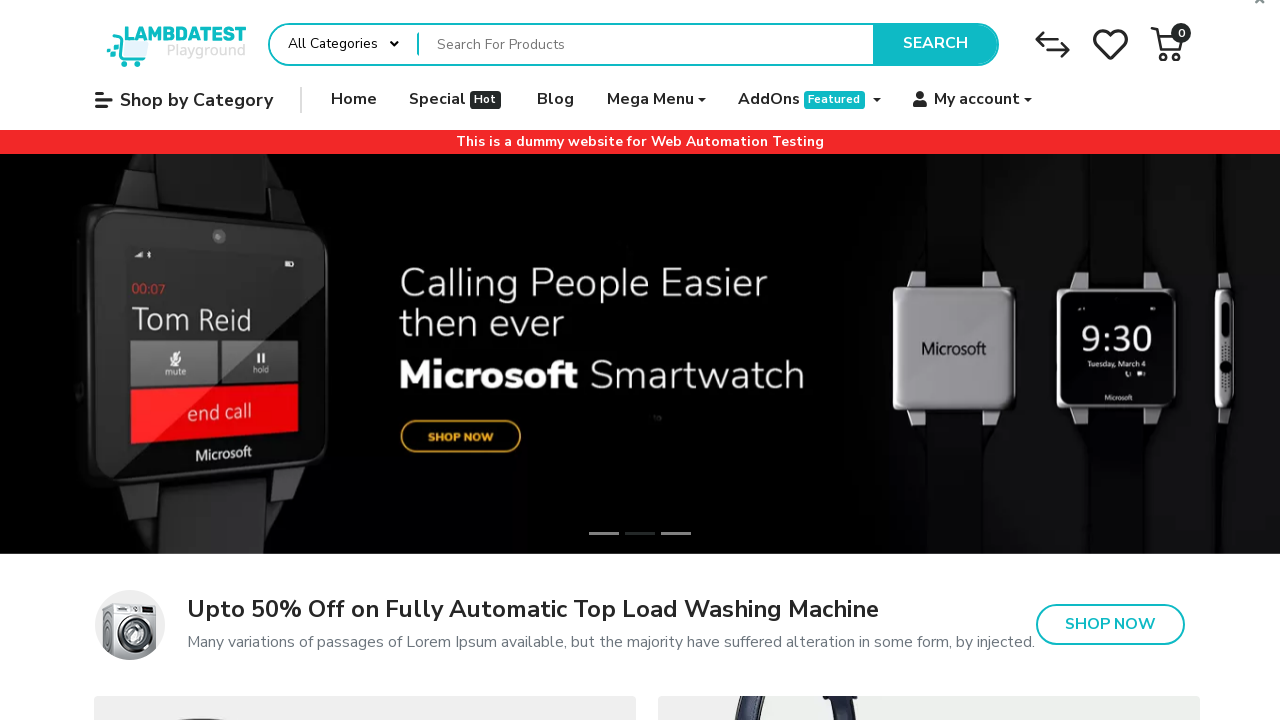

Design element became visible
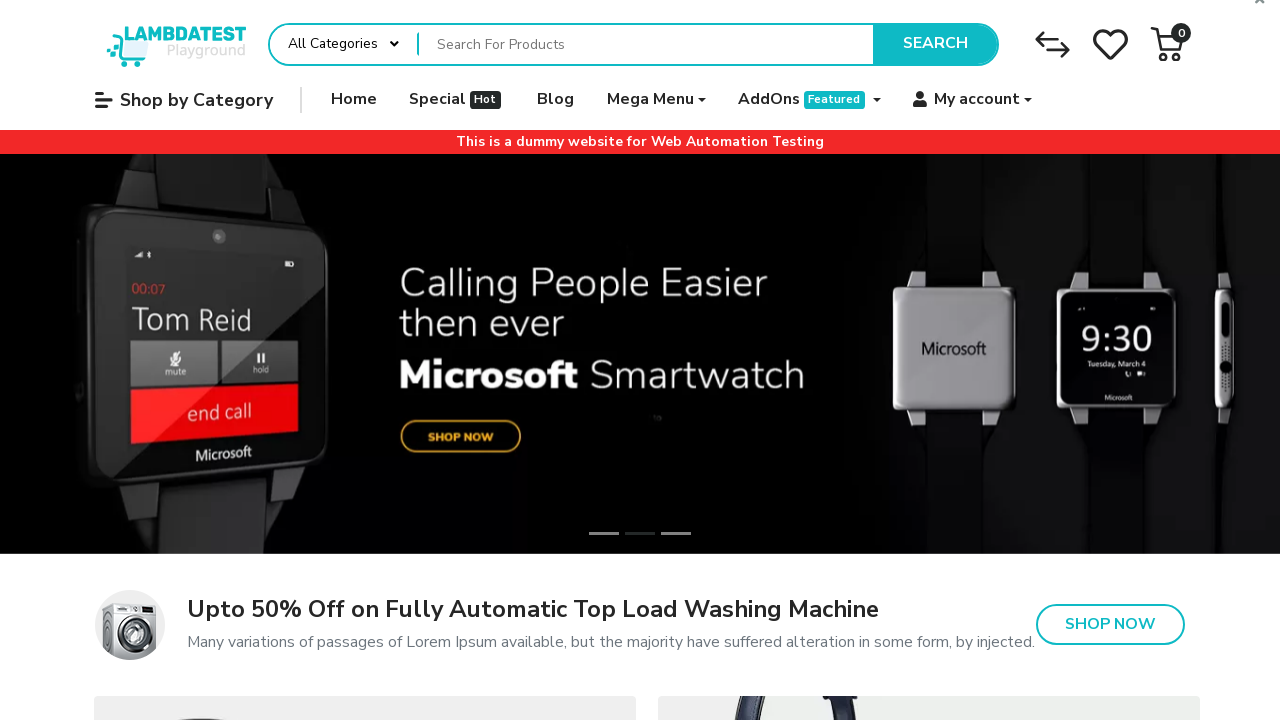

Retrieved computed CSS color: rgb(38, 38, 38)
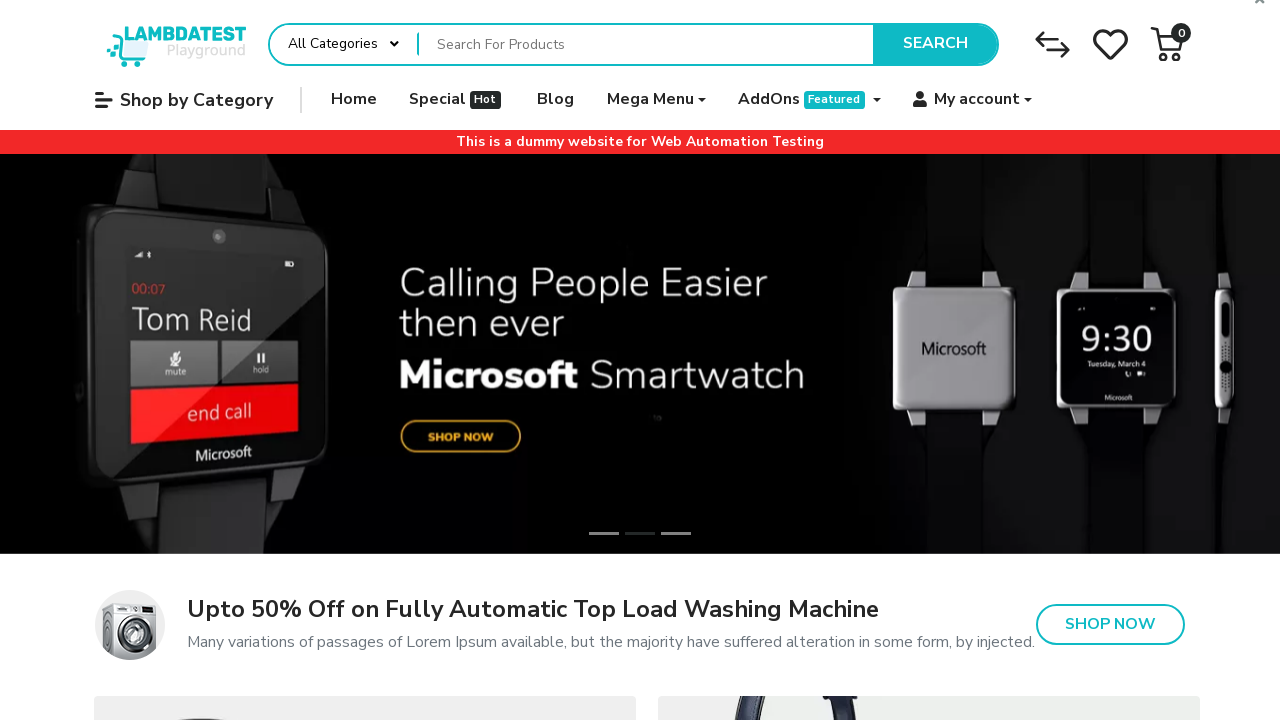

CSS color validation passed: rgb(38, 38, 38)
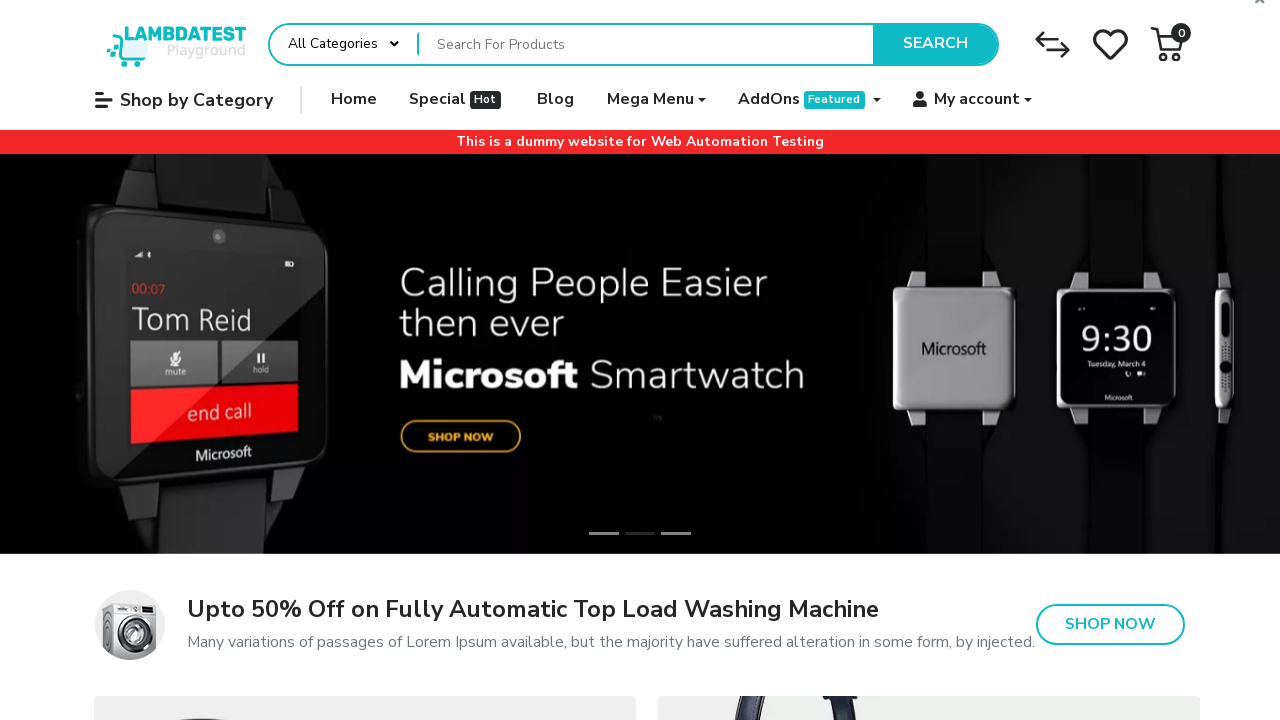

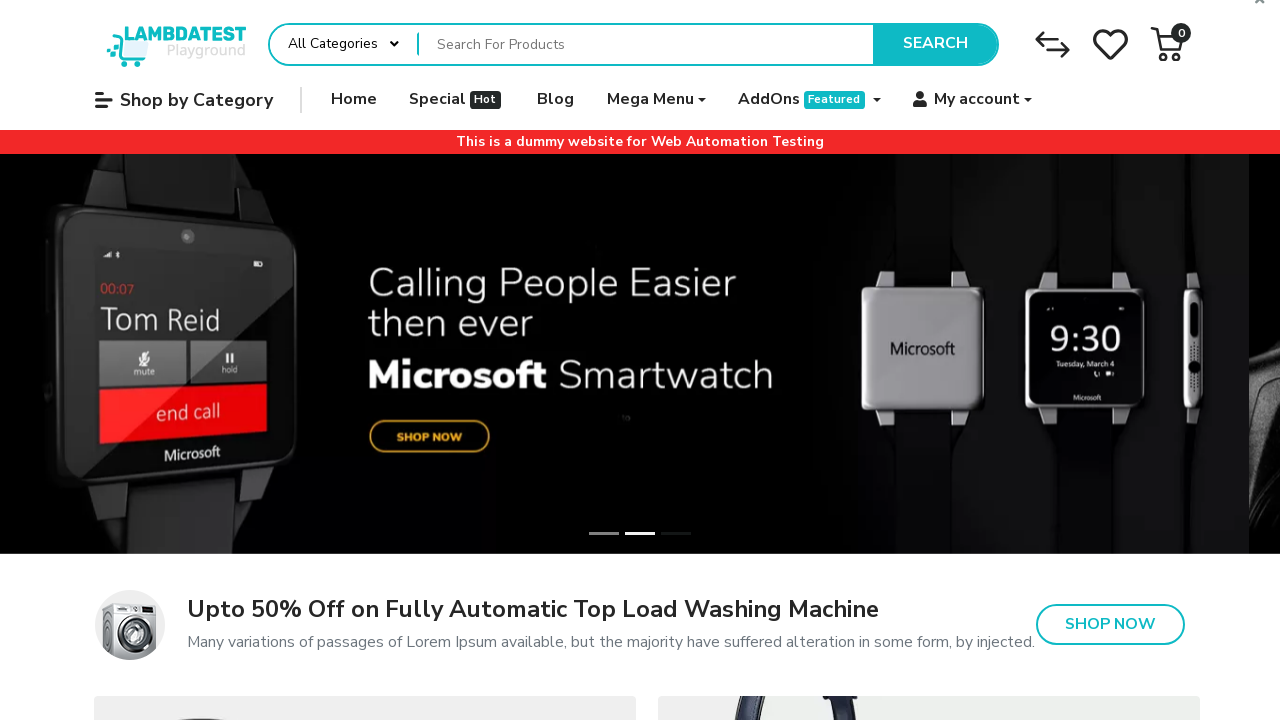